Navigates to the TabbyML coding LLMs leaderboard and interacts with performance data elements by hovering over them to reveal additional information.

Starting URL: https://leaderboard.tabbyml.com

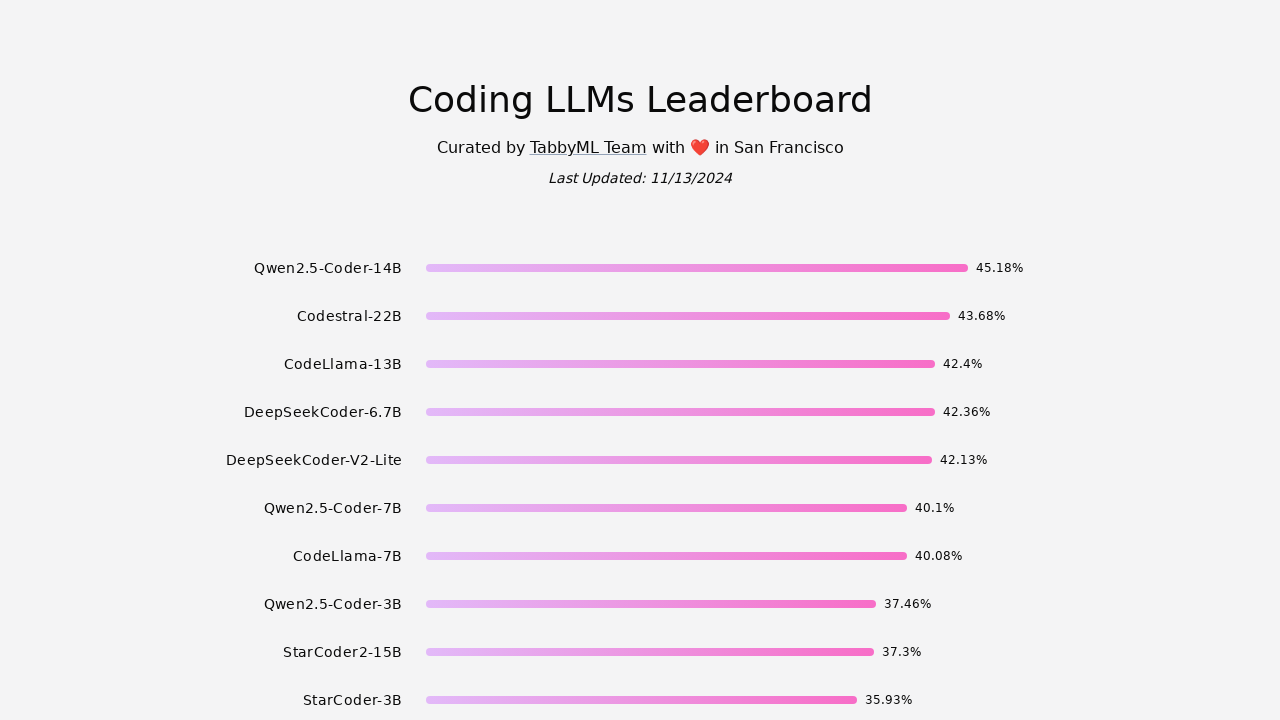

Waited for leaderboard title to load
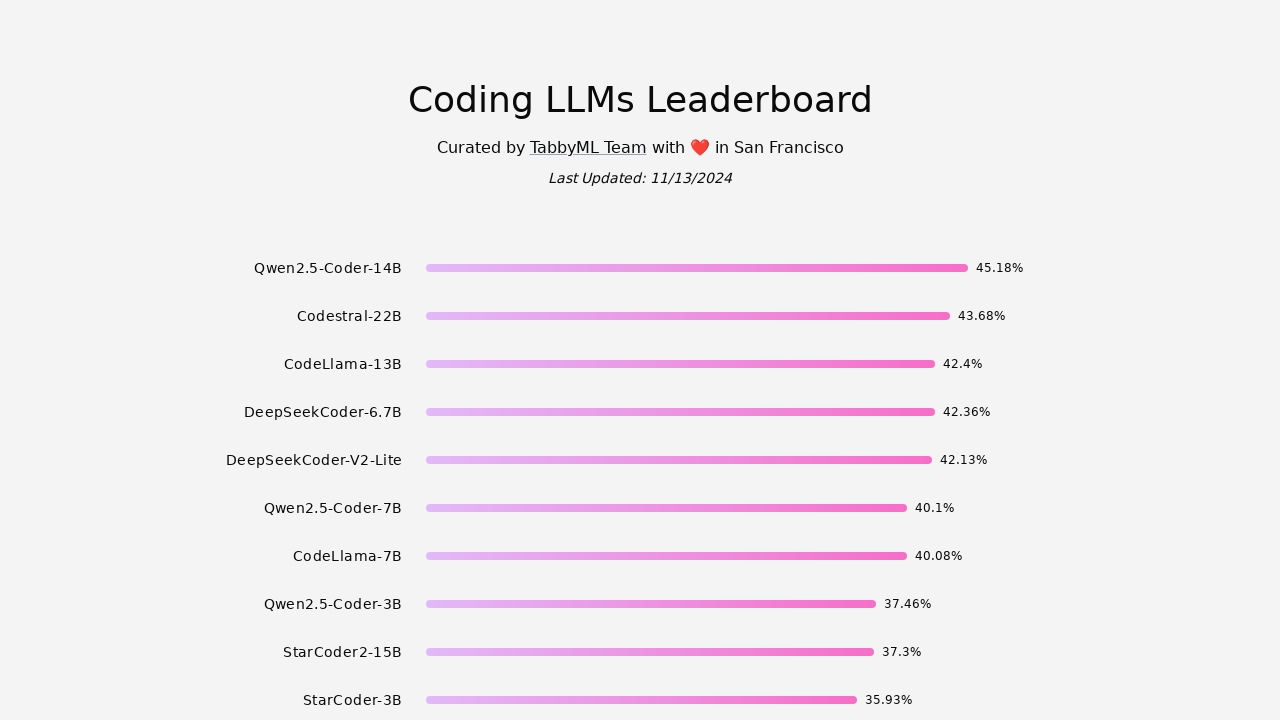

Waited for column headers to become visible
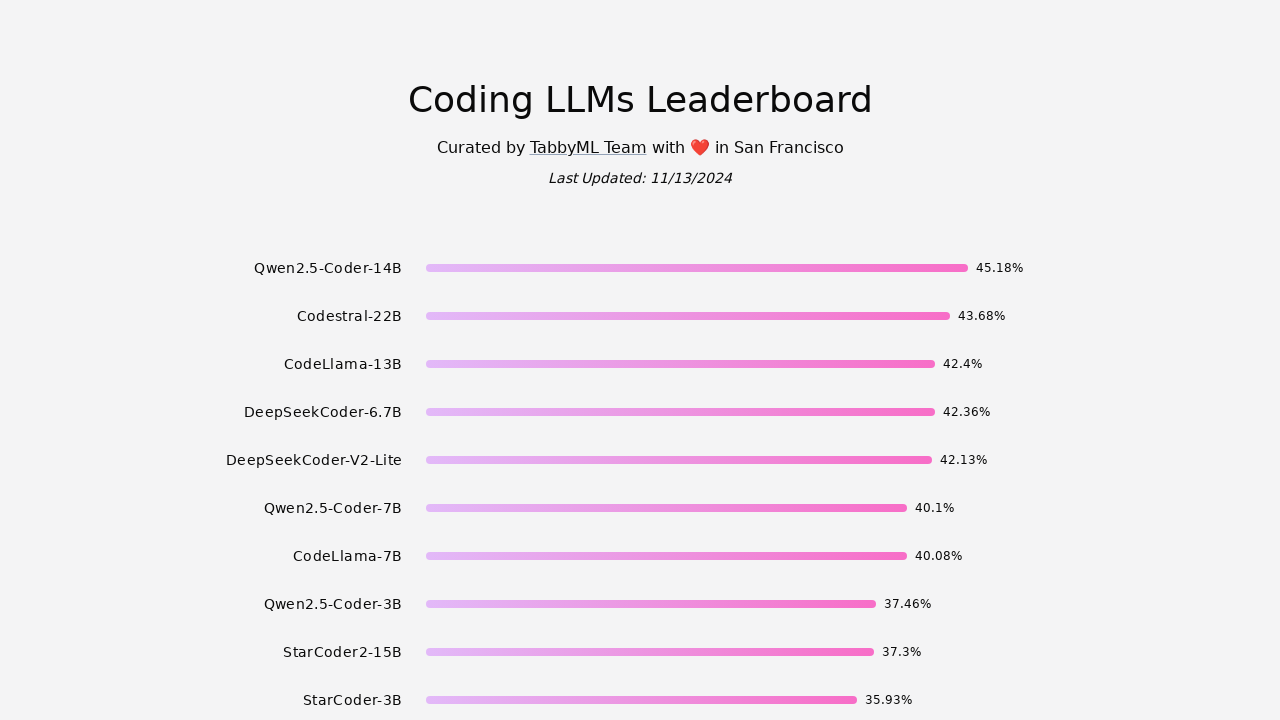

Located all performance data elements
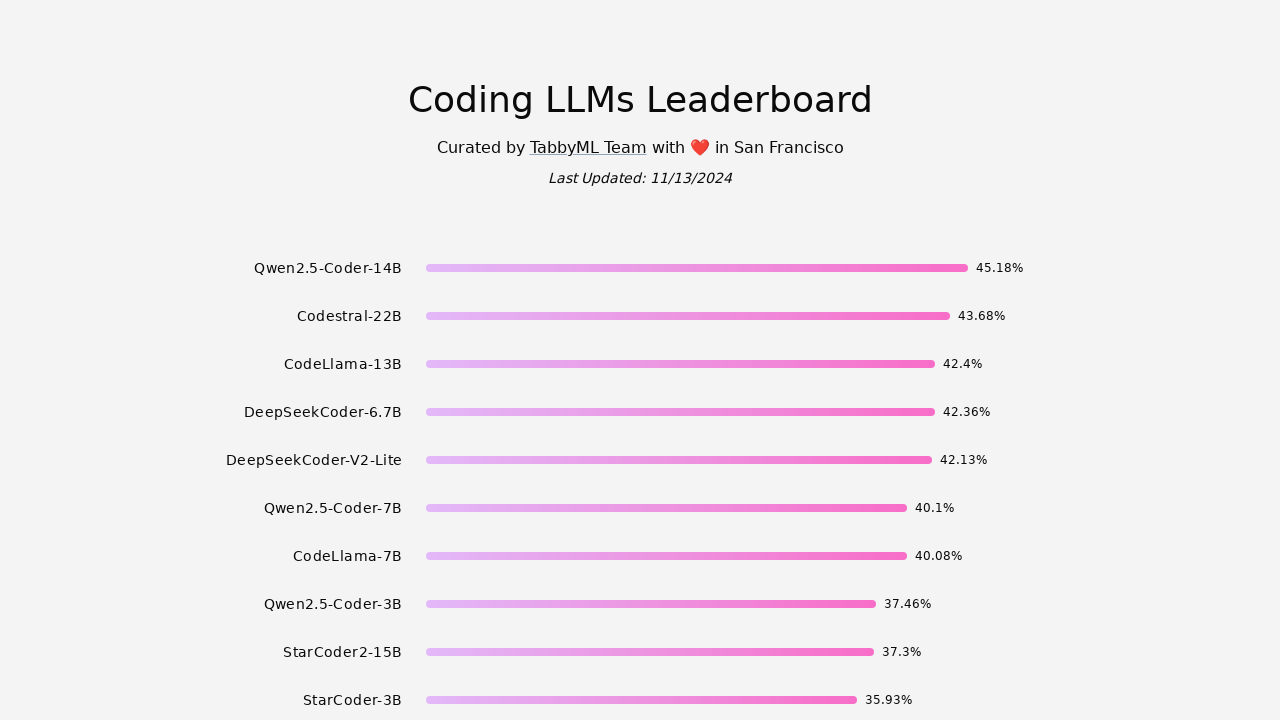

Hovered over performance element 1 to reveal details at (748, 268) on xpath=//div[@class="text-xs py-1 xl:py-0"] >> nth=0
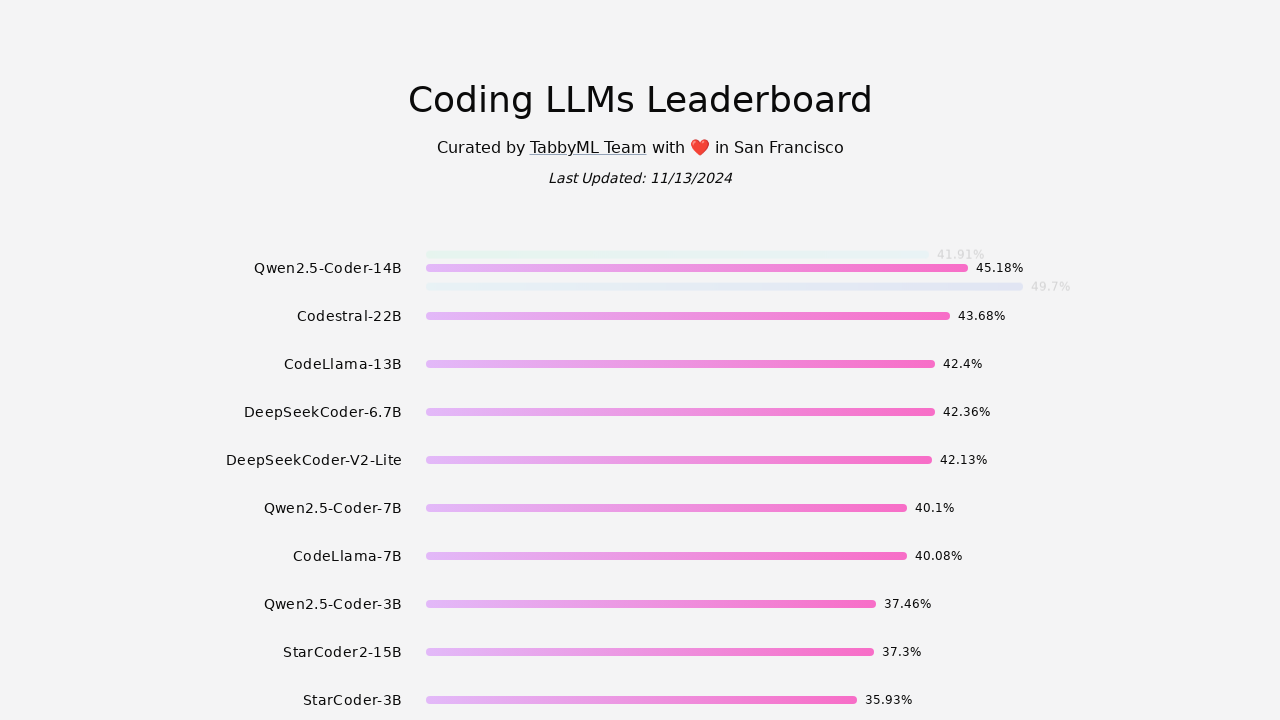

Waited 500ms for hover effects to render on element 1
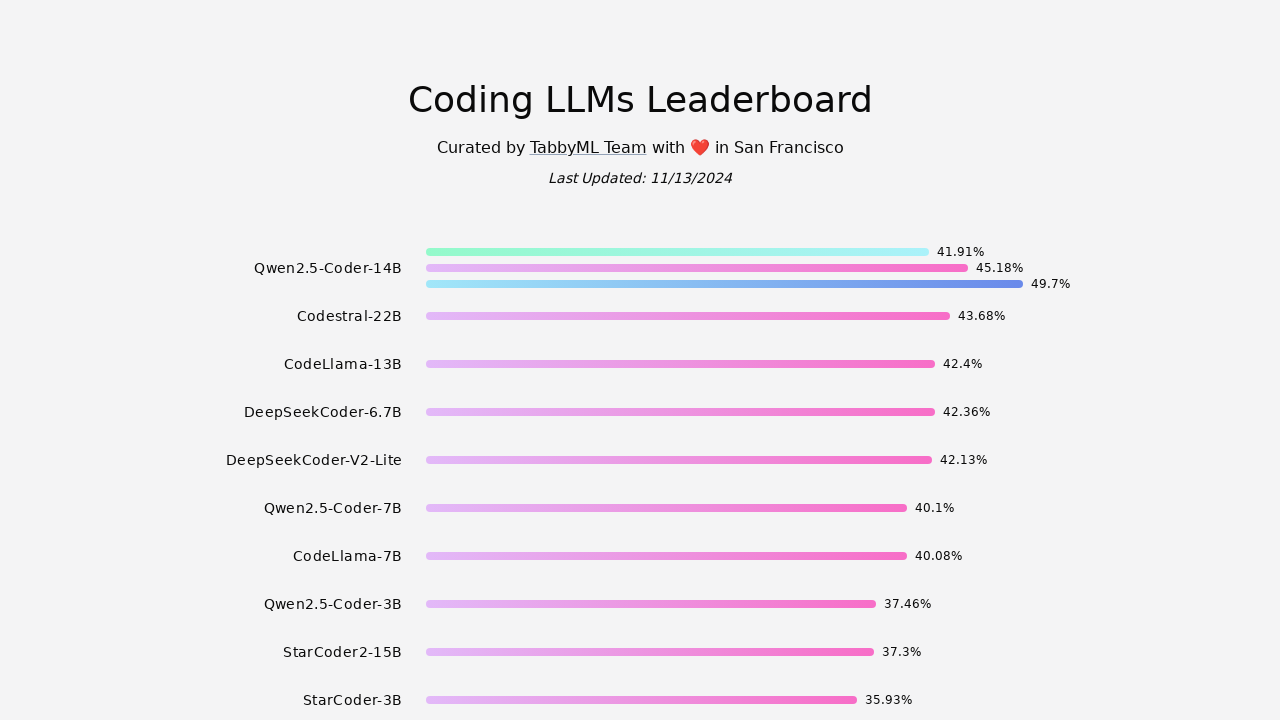

Hovered over performance element 2 to reveal details at (747, 316) on xpath=//div[@class="text-xs py-1 xl:py-0"] >> nth=1
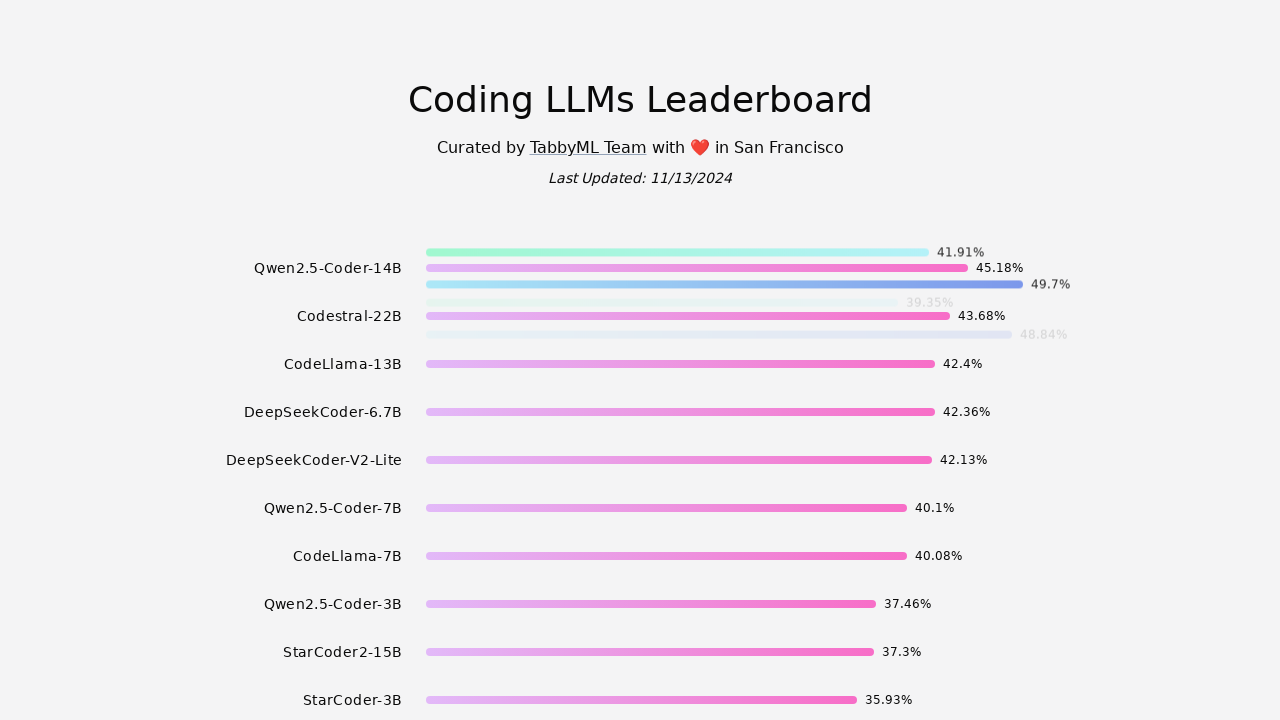

Waited 500ms for hover effects to render on element 2
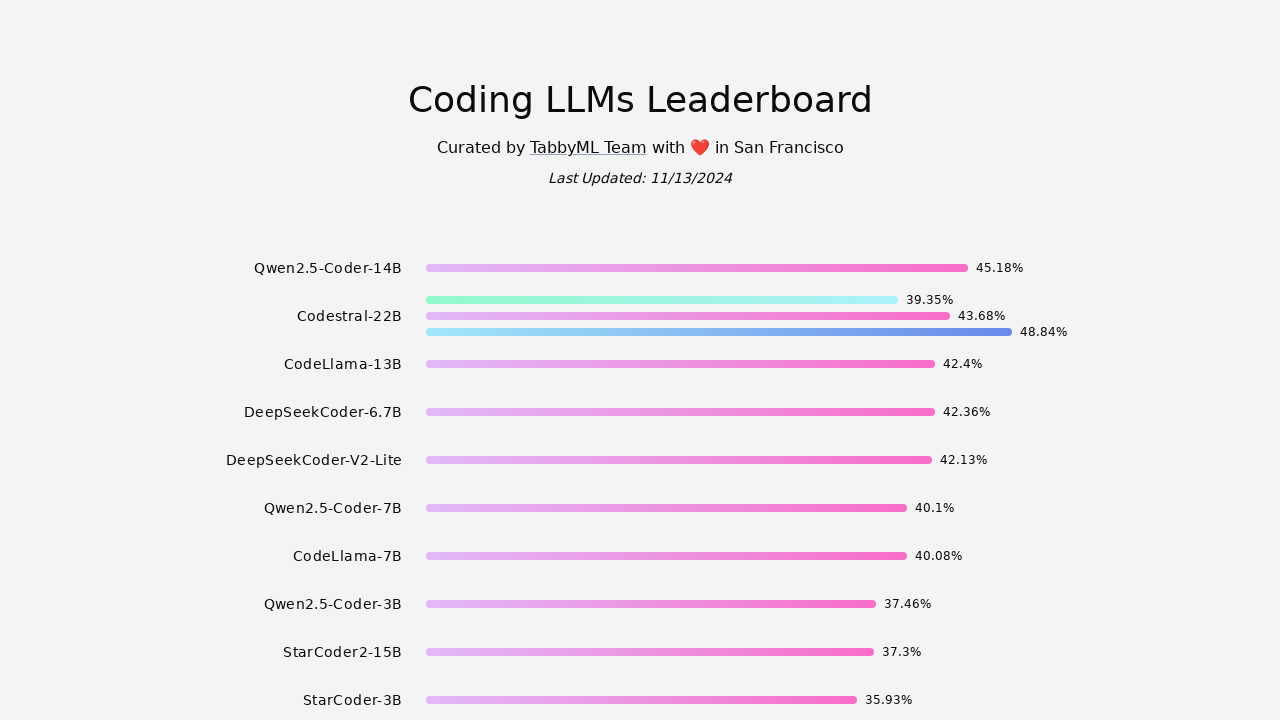

Hovered over performance element 3 to reveal details at (736, 364) on xpath=//div[@class="text-xs py-1 xl:py-0"] >> nth=2
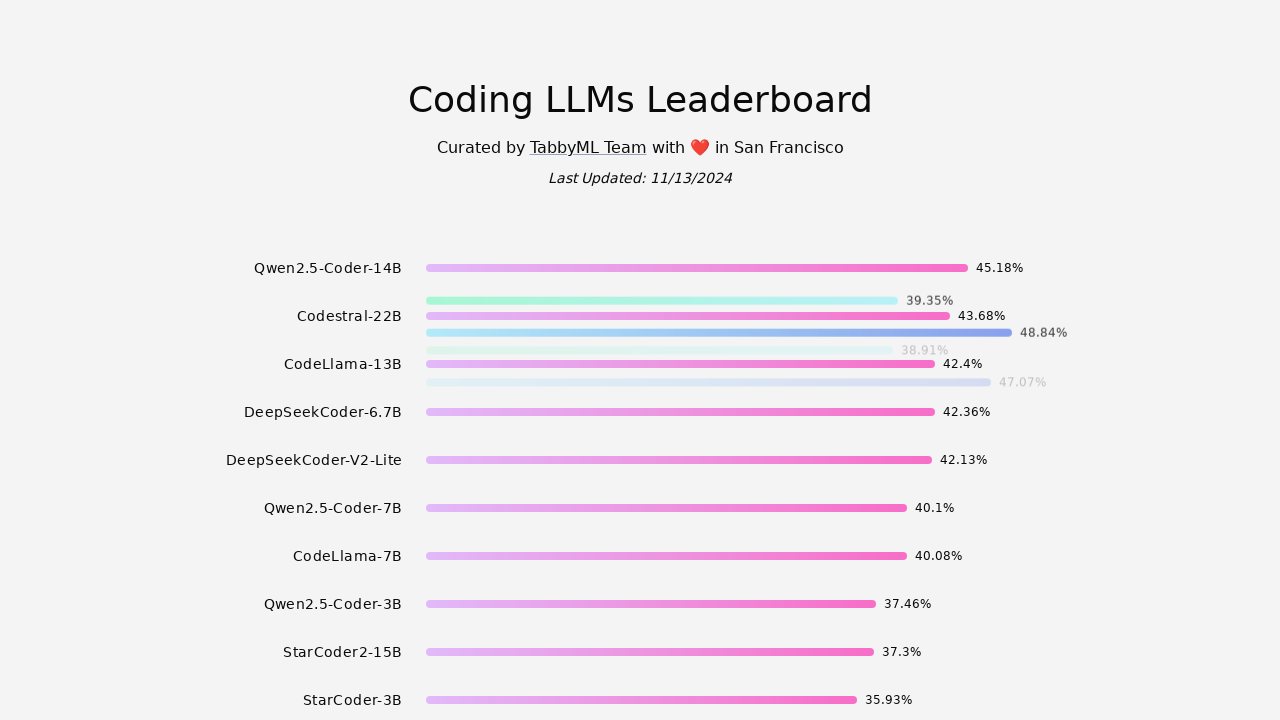

Waited 500ms for hover effects to render on element 3
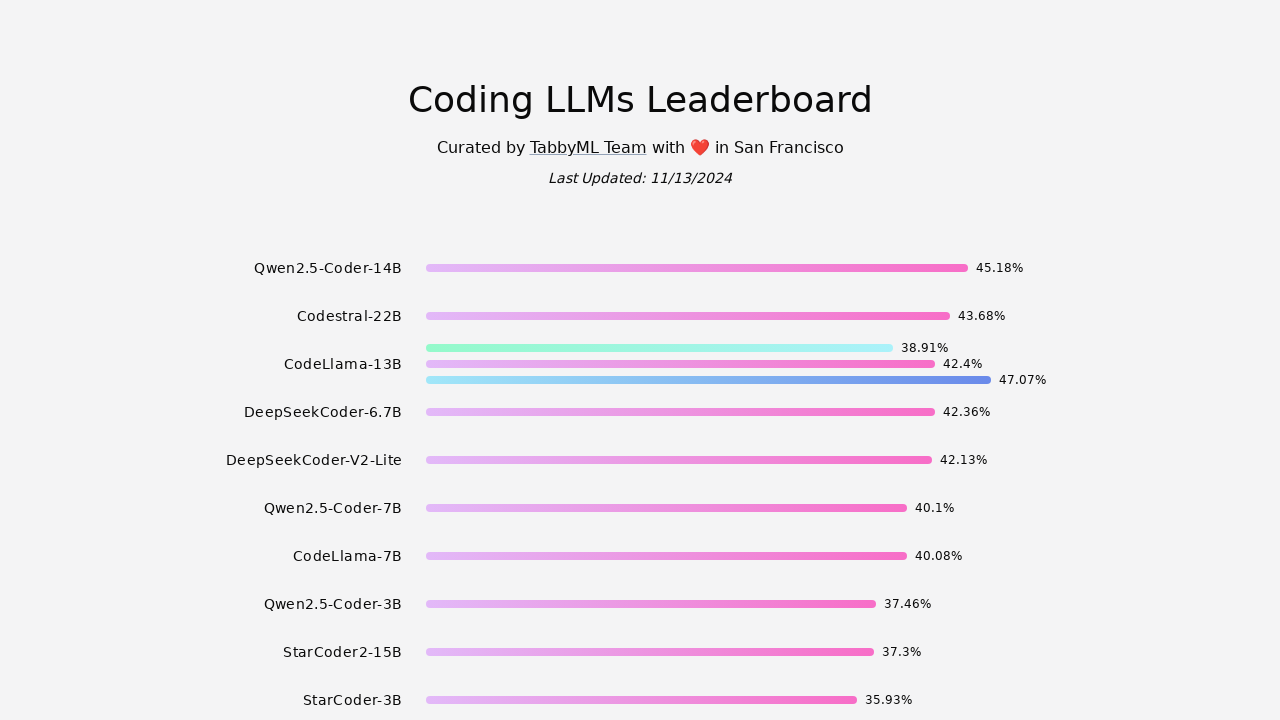

Hovered over performance element 4 to reveal details at (738, 412) on xpath=//div[@class="text-xs py-1 xl:py-0"] >> nth=3
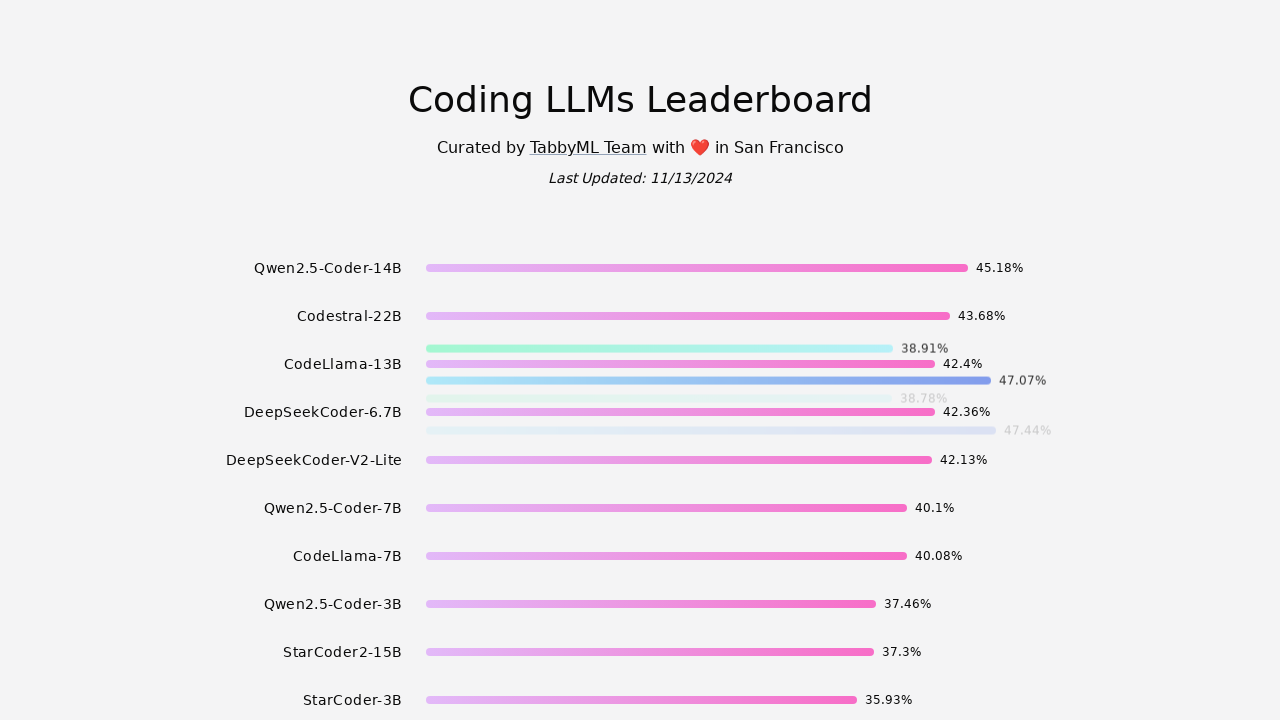

Waited 500ms for hover effects to render on element 4
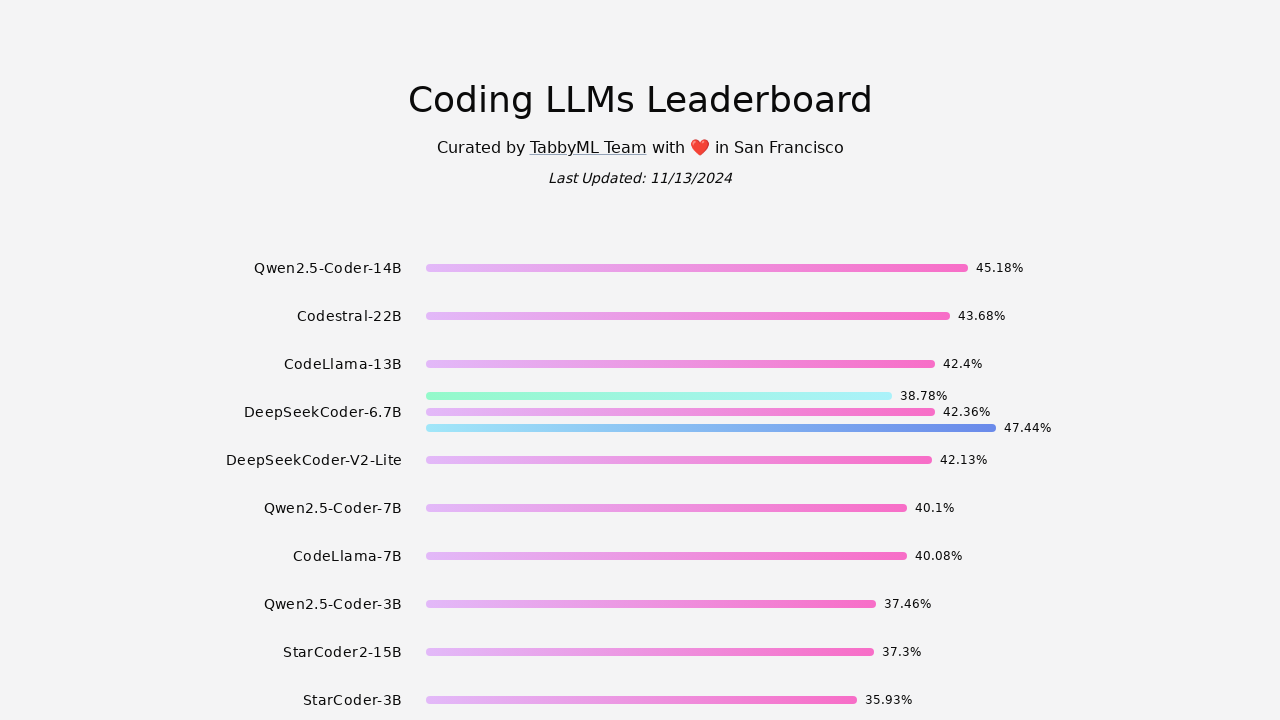

Hovered over performance element 5 to reveal details at (735, 460) on xpath=//div[@class="text-xs py-1 xl:py-0"] >> nth=4
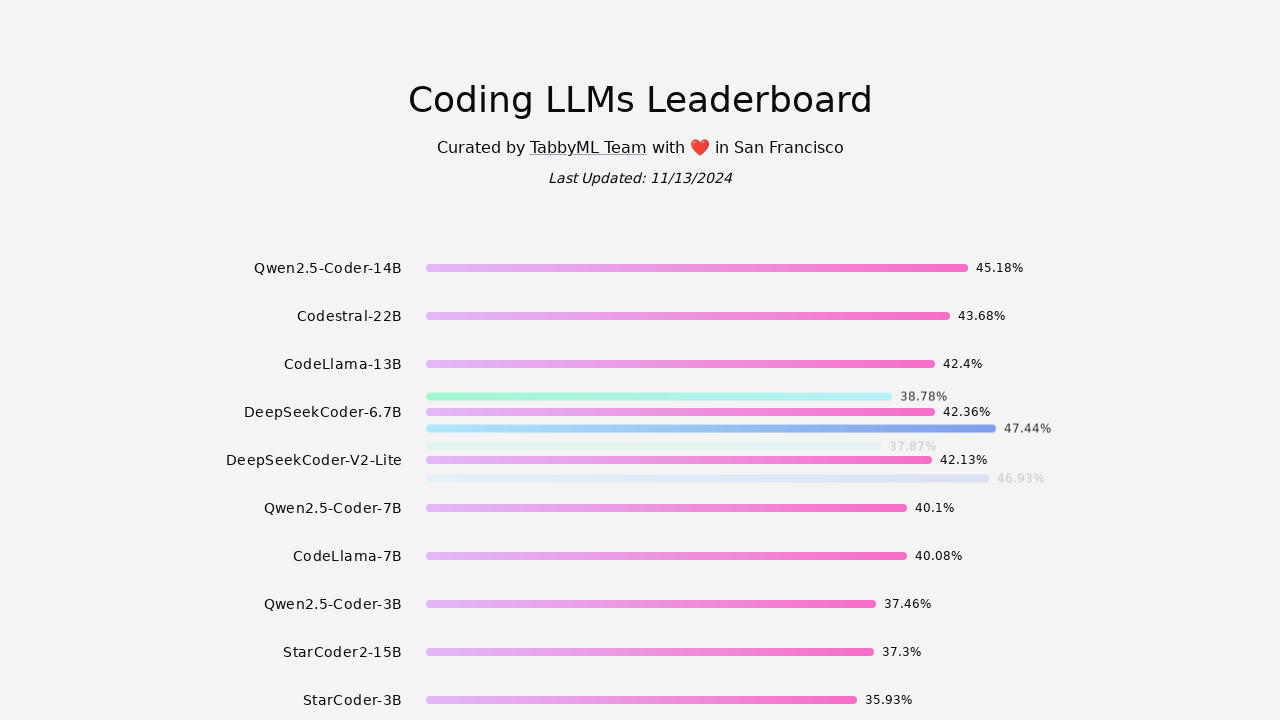

Waited 500ms for hover effects to render on element 5
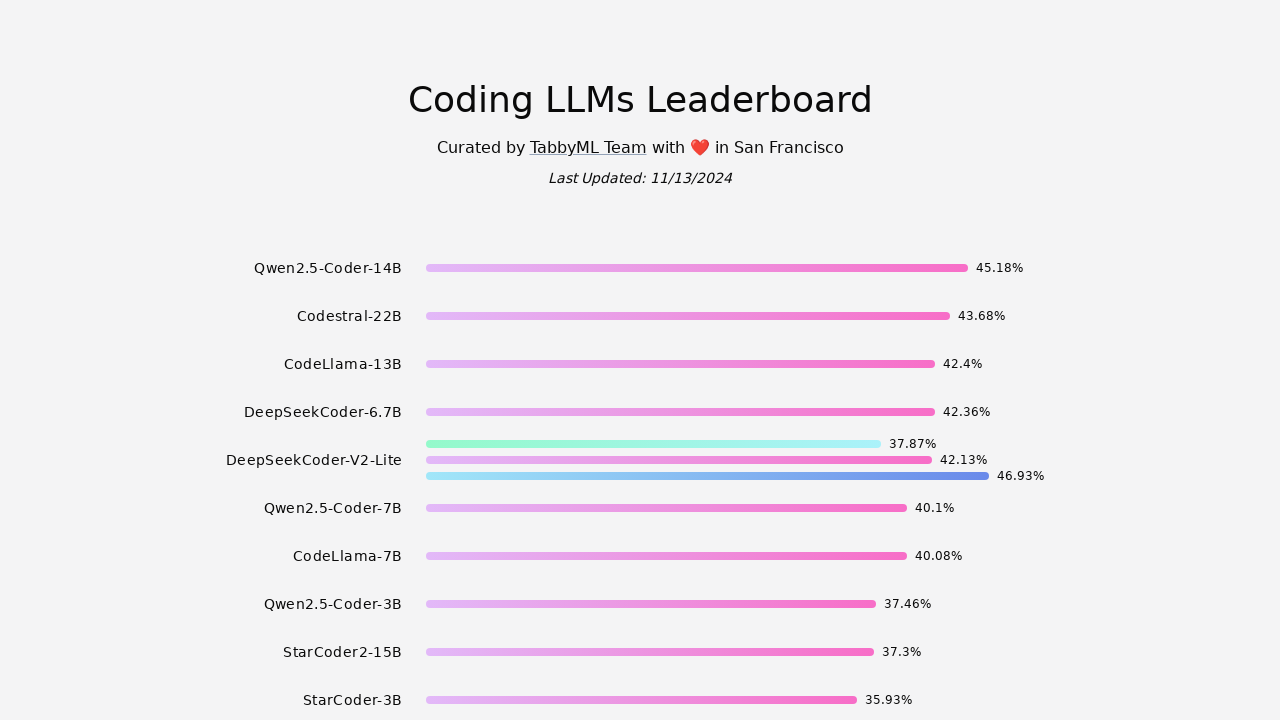

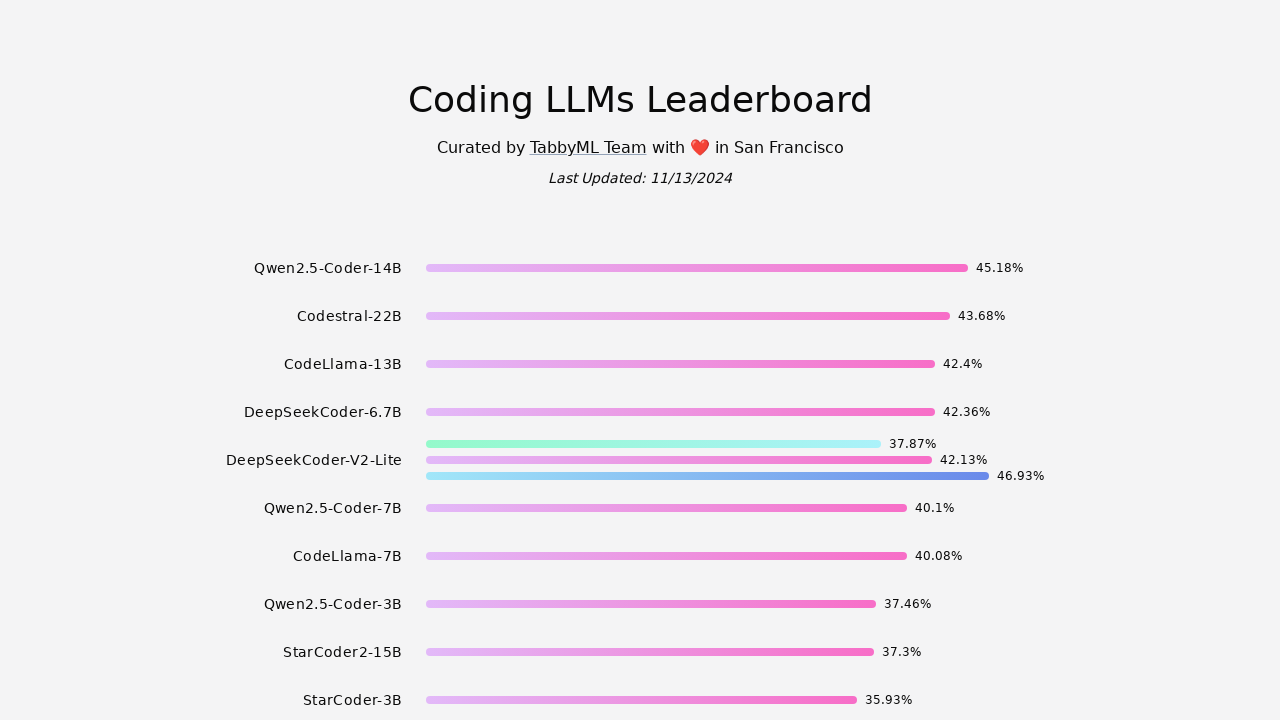